Tests a wait scenario where a button becomes clickable after a delay, clicks it, and verifies a success message is displayed

Starting URL: http://suninjuly.github.io/wait2.html

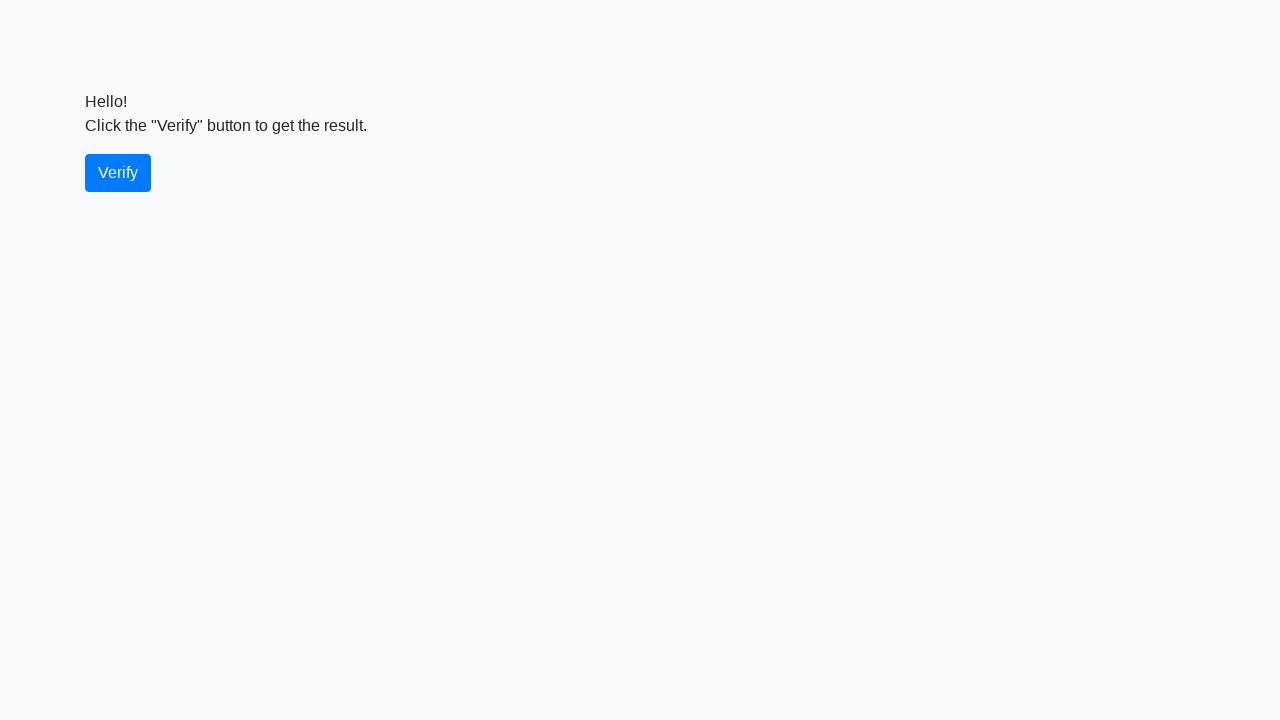

Navigated to wait2.html page
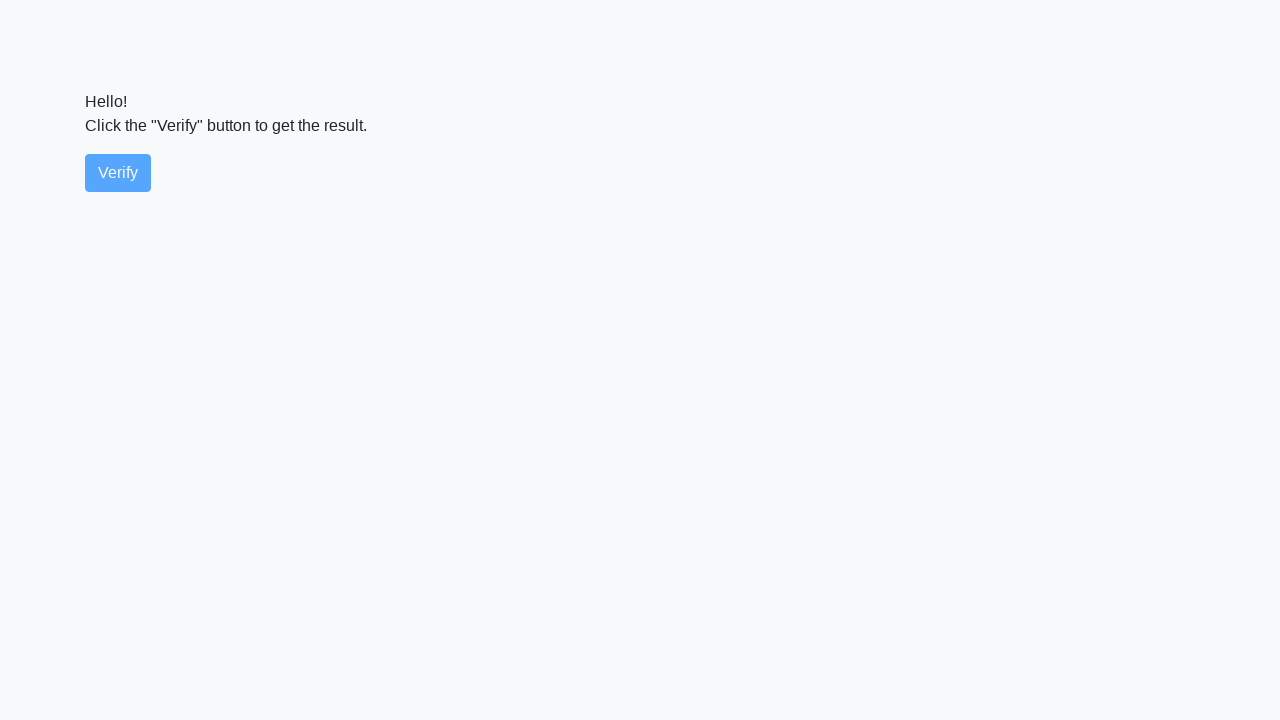

Waited for verify button to become visible
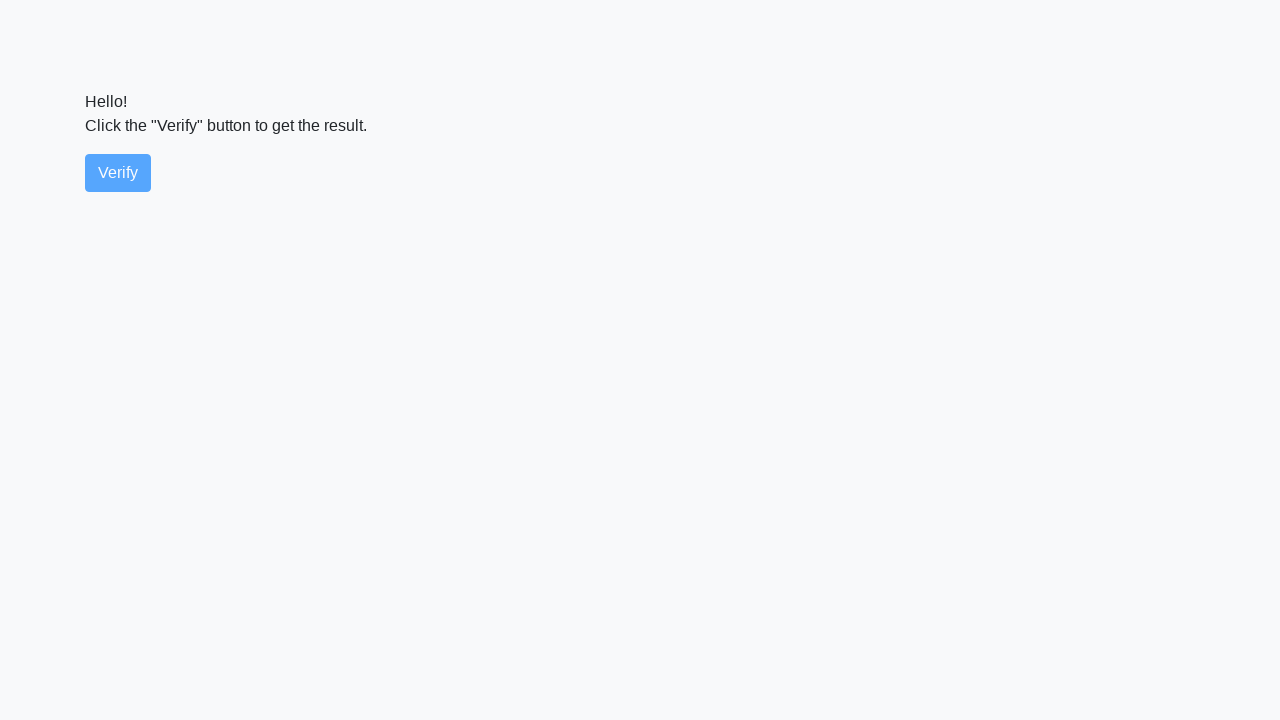

Clicked the verify button at (118, 173) on #verify
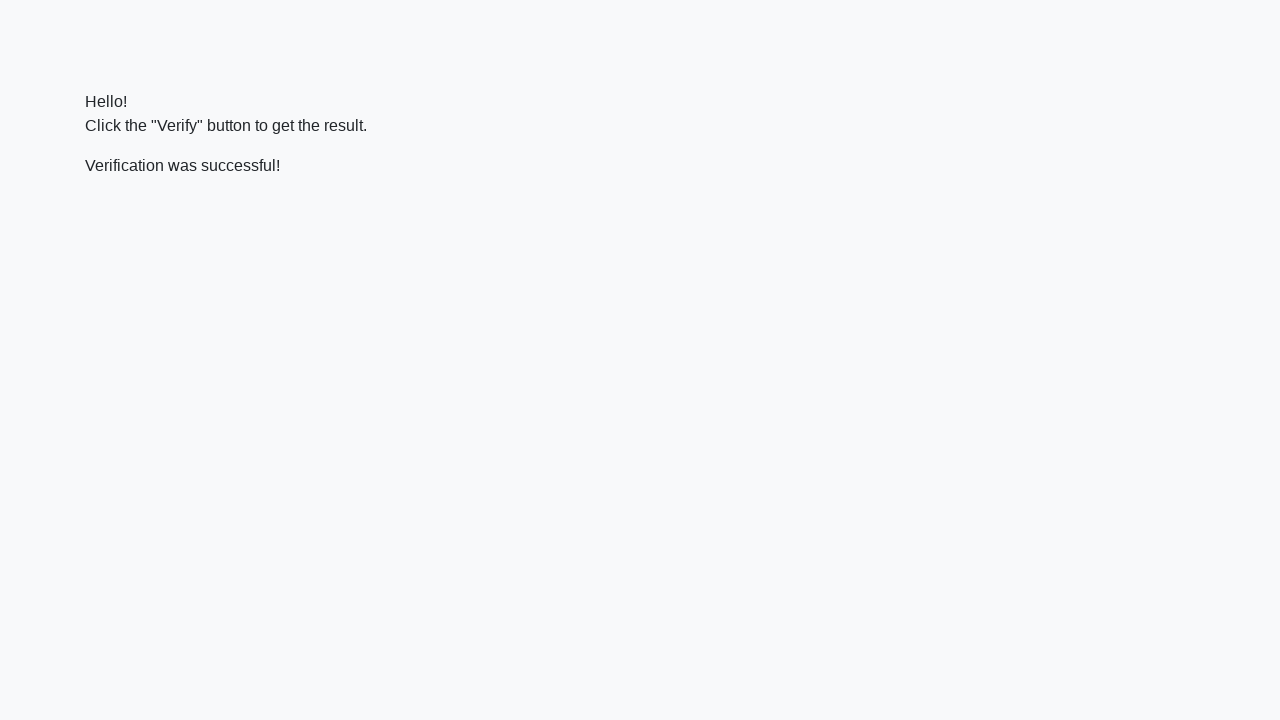

Waited for success message to appear
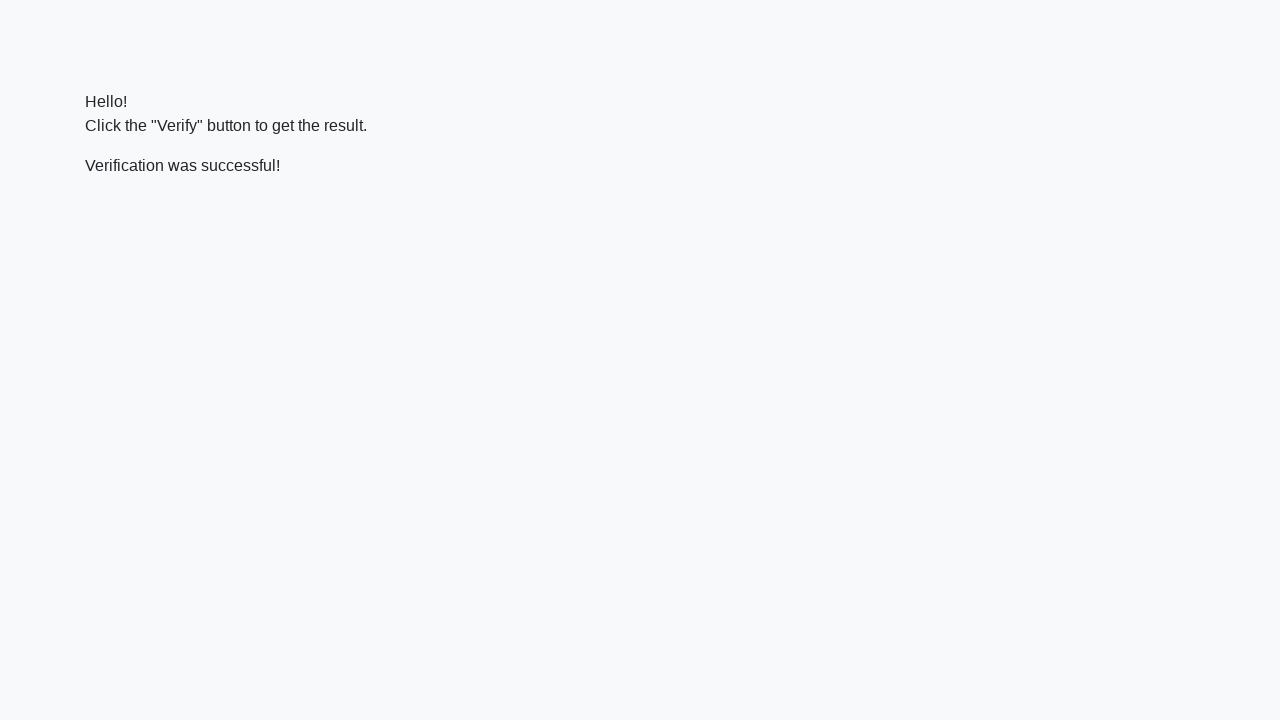

Located the success message element
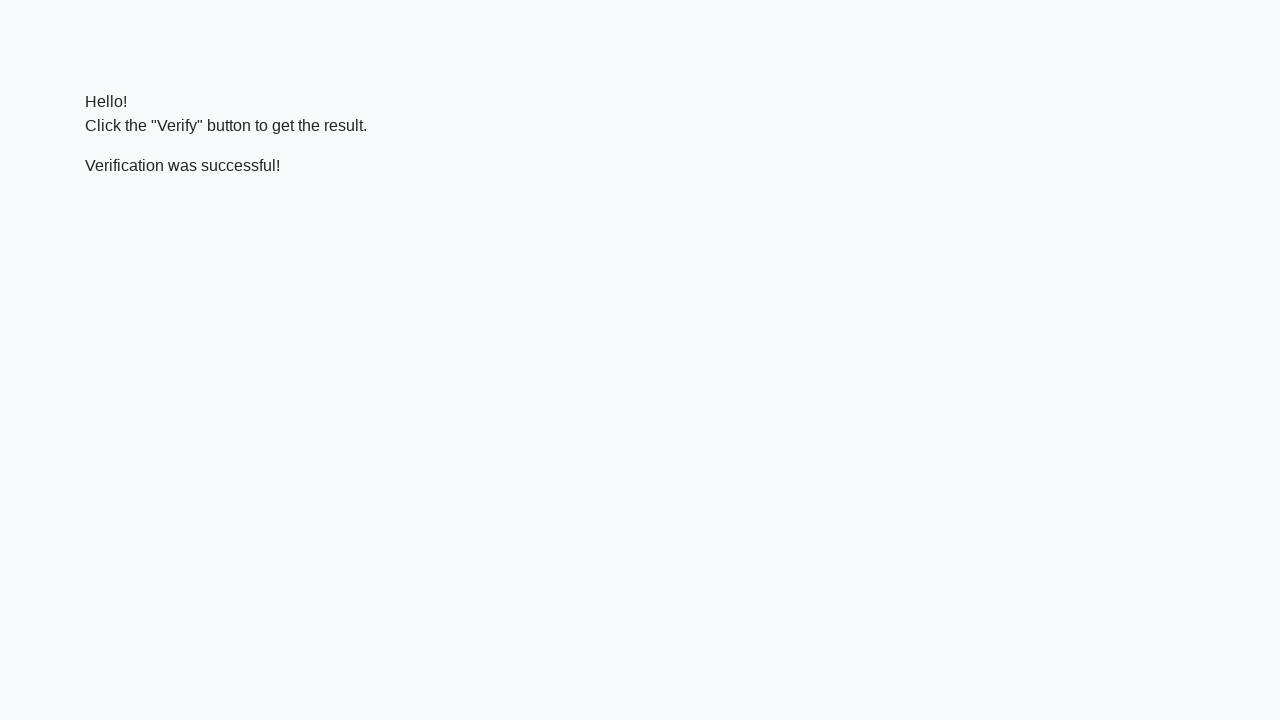

Verified that success message contains 'successful'
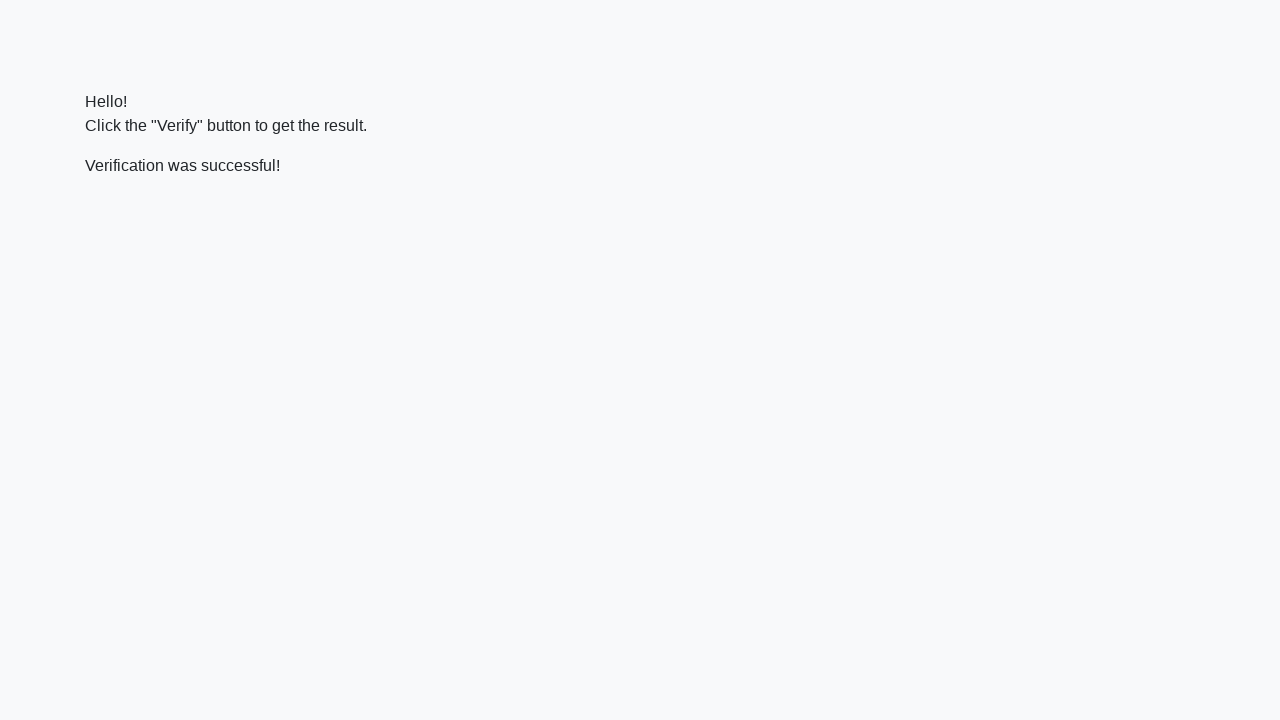

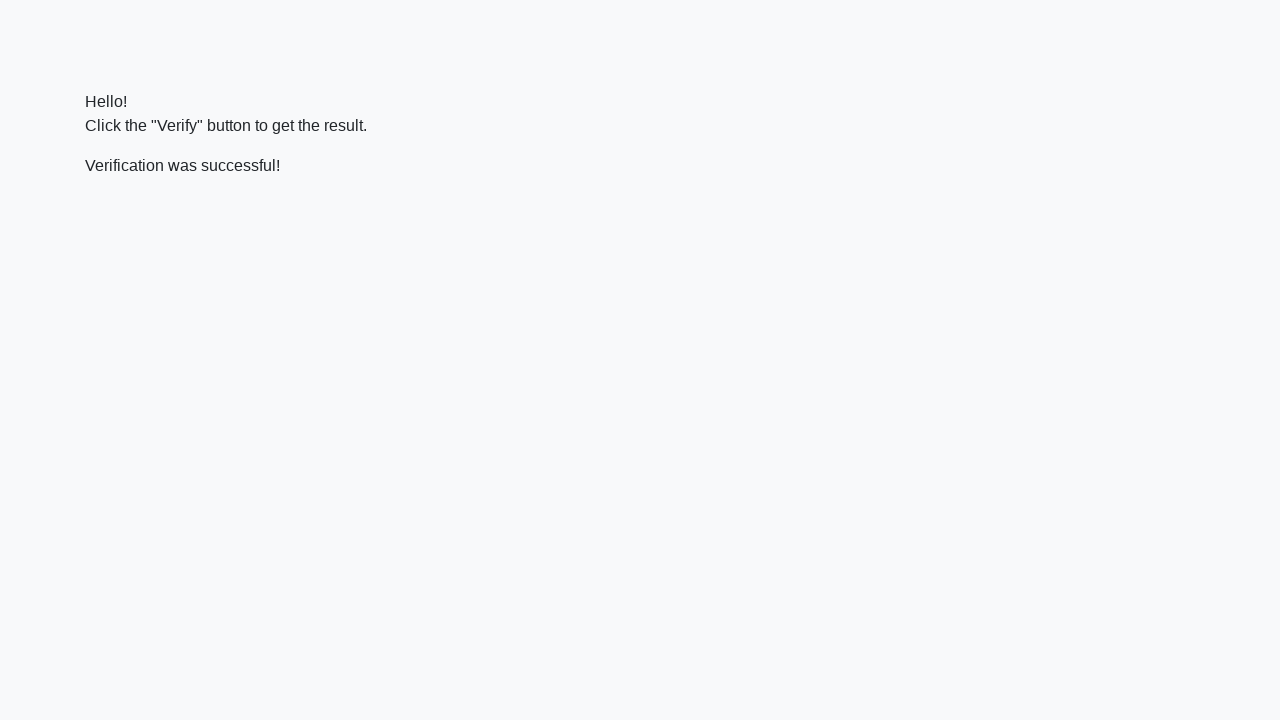